Tests drag and drop functionality by dragging an element and dropping it onto a target area, then verifying the text changes to "Dropped!"

Starting URL: https://demoqa.com/droppable

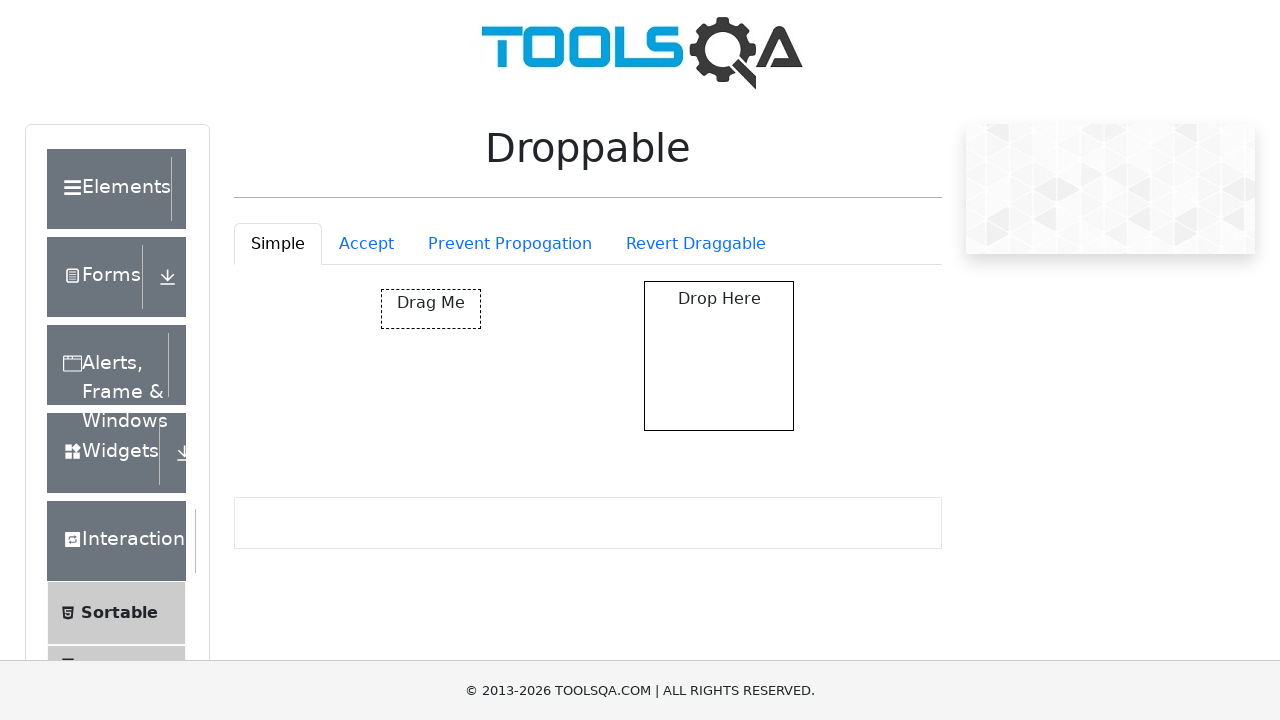

Located the draggable element with id 'draggable'
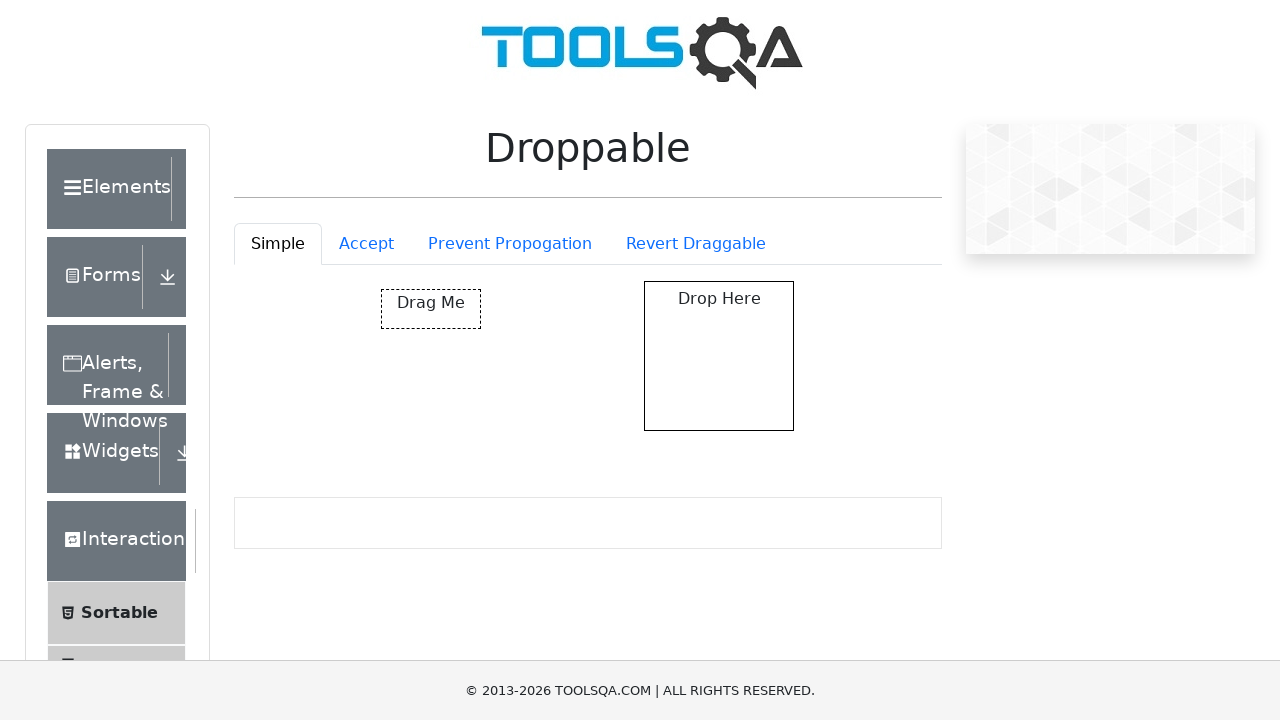

Located the droppable target element with id 'droppable'
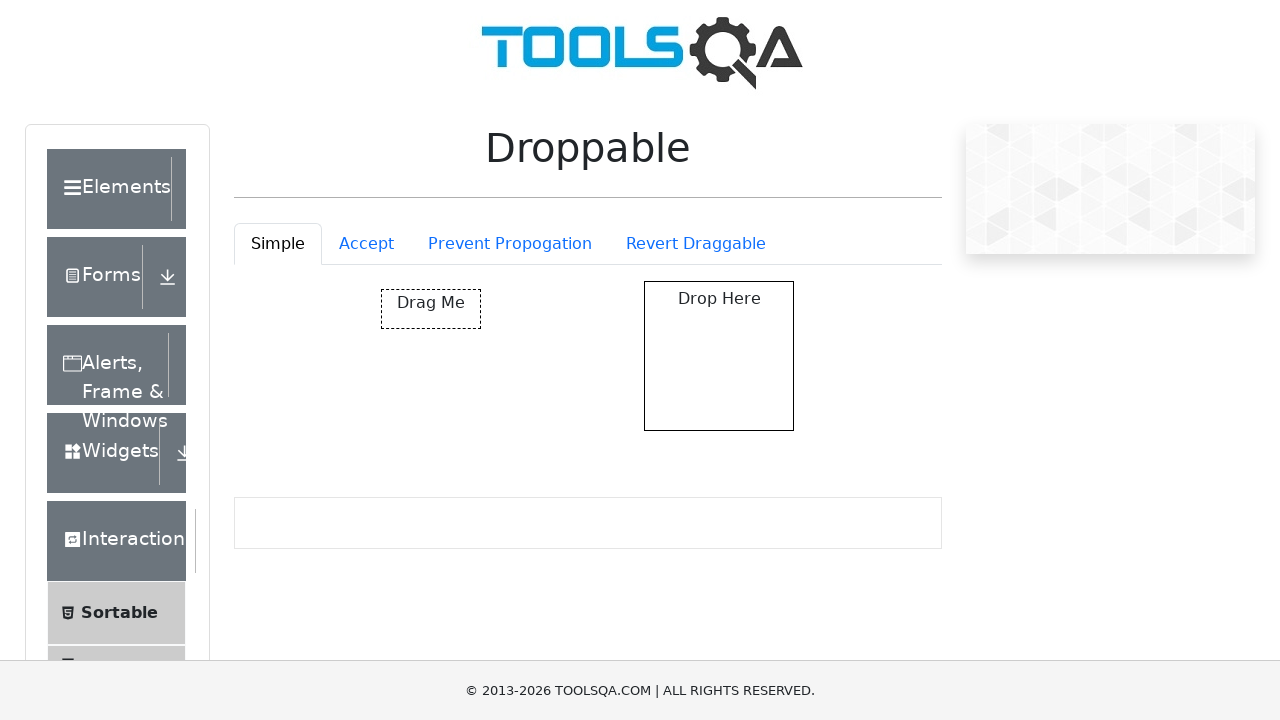

Dragged the draggable element onto the droppable target at (719, 356)
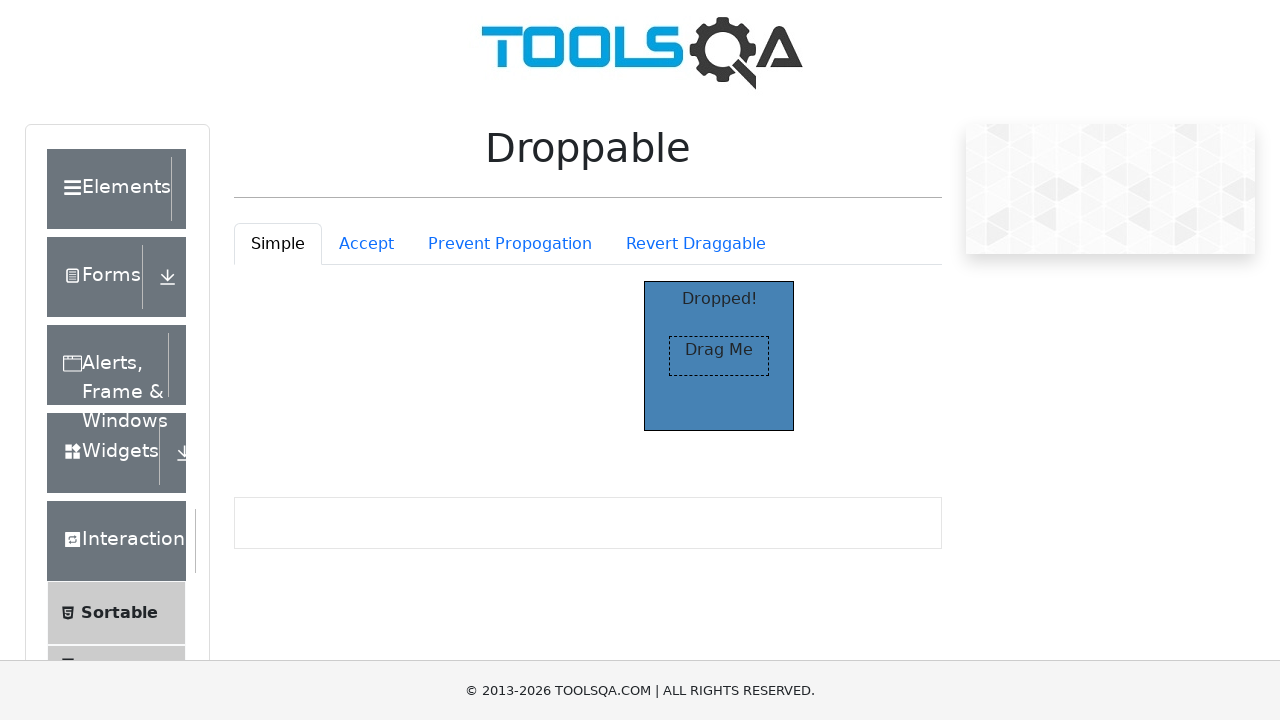

Retrieved text content from the droppable area
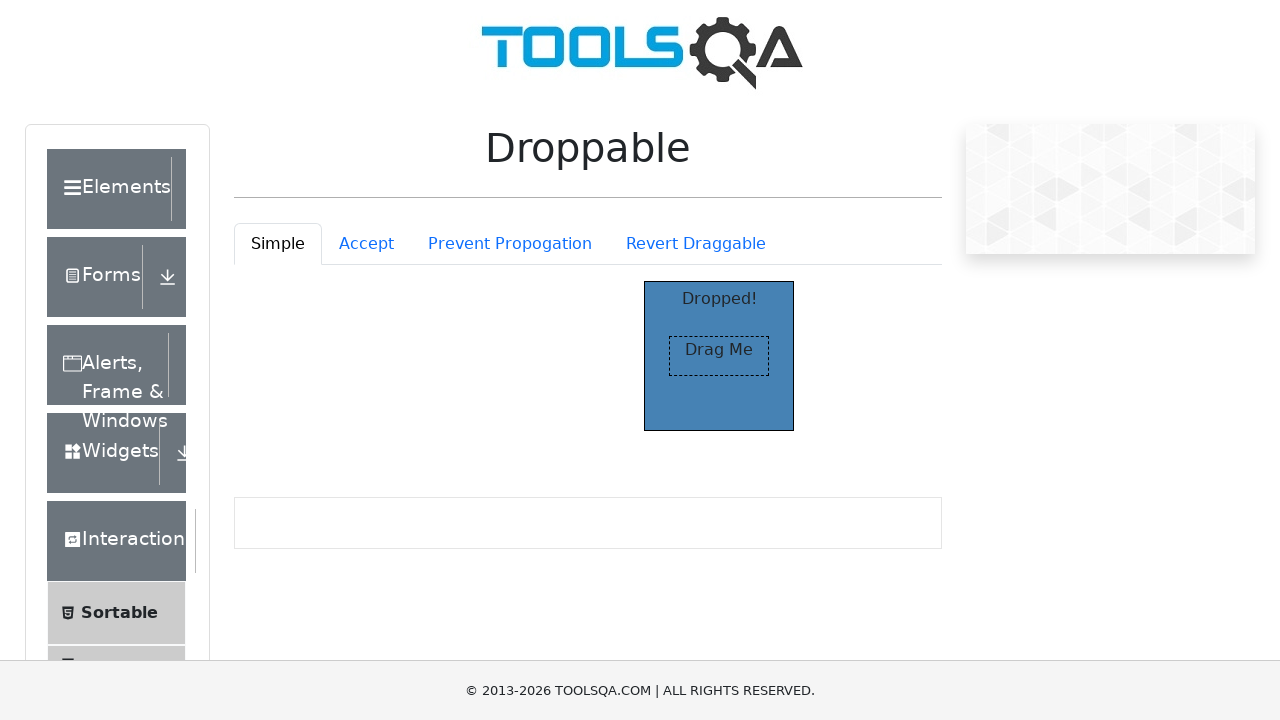

Verified that the droppable area displays 'Dropped!' after drop action
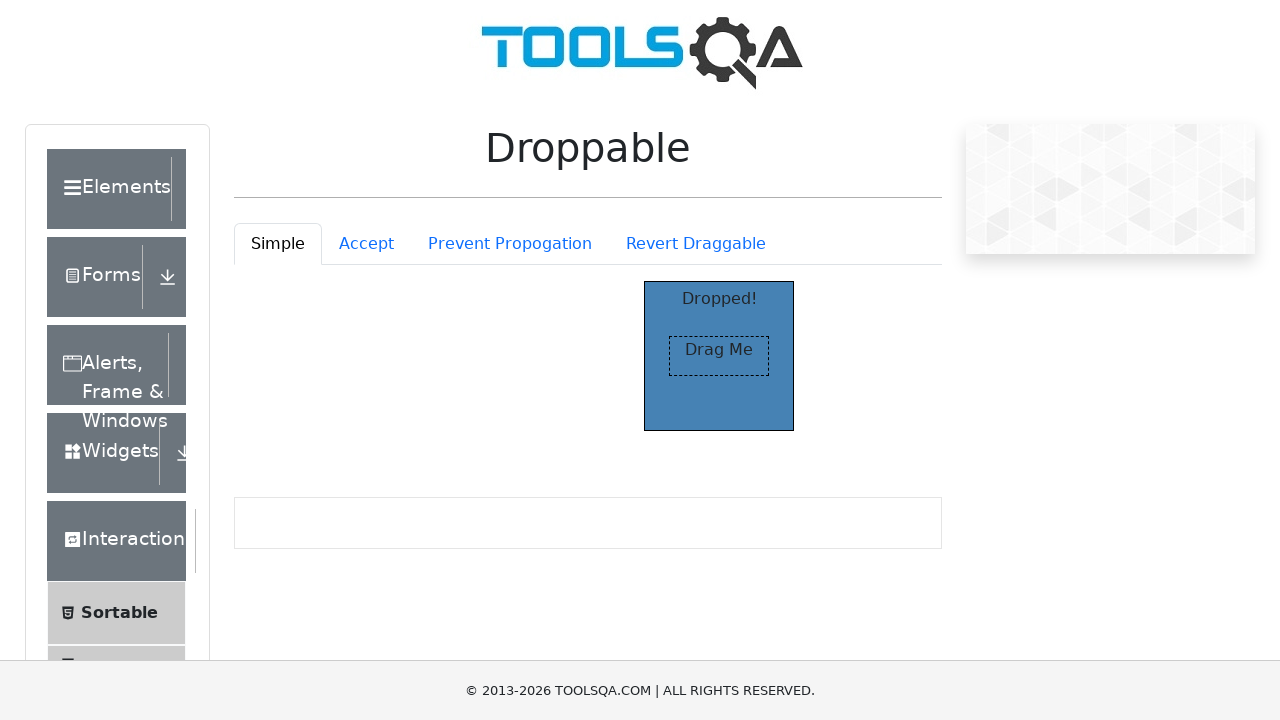

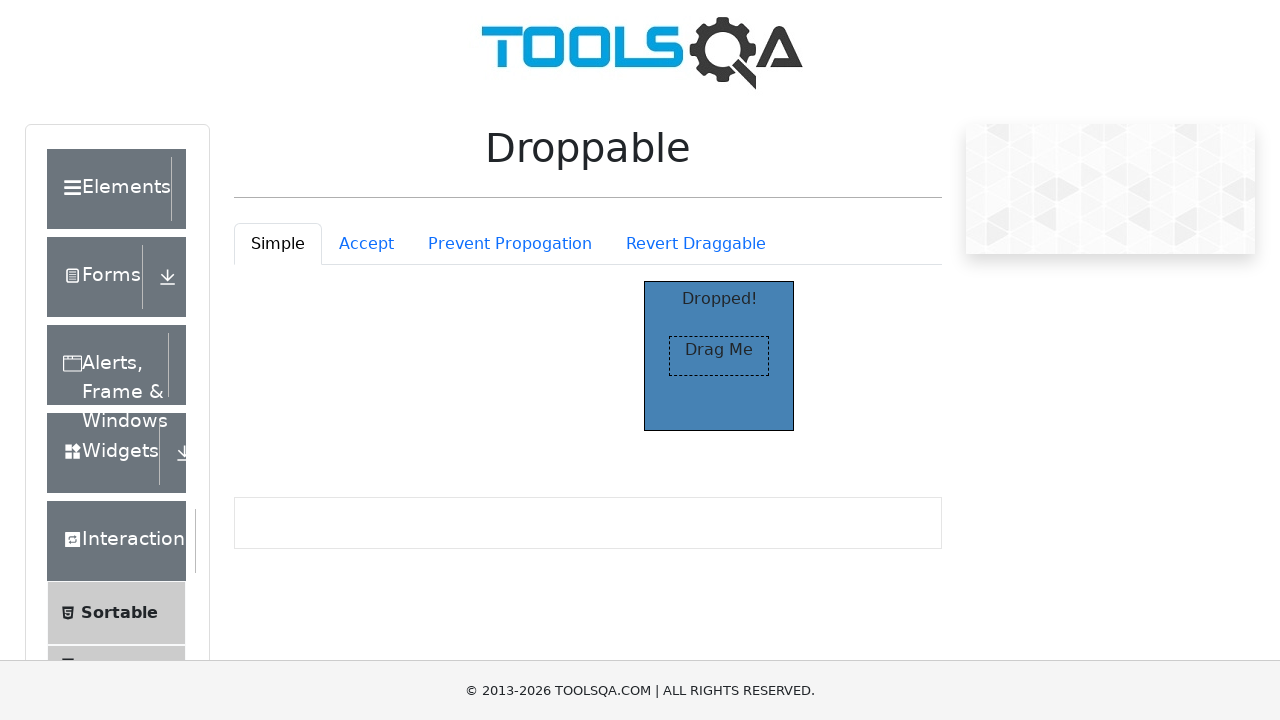